Navigates to the Groww financial services website and maximizes the browser window to verify the page loads correctly.

Starting URL: https://groww.in/

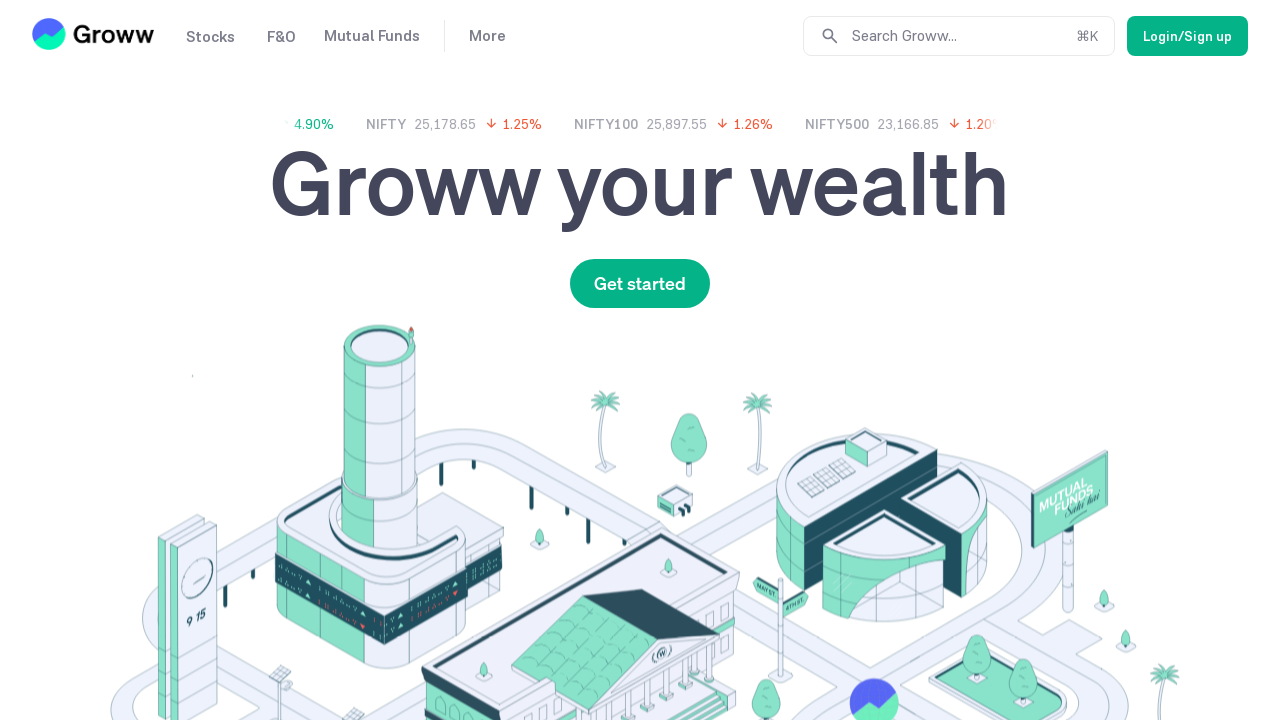

Page fully loaded
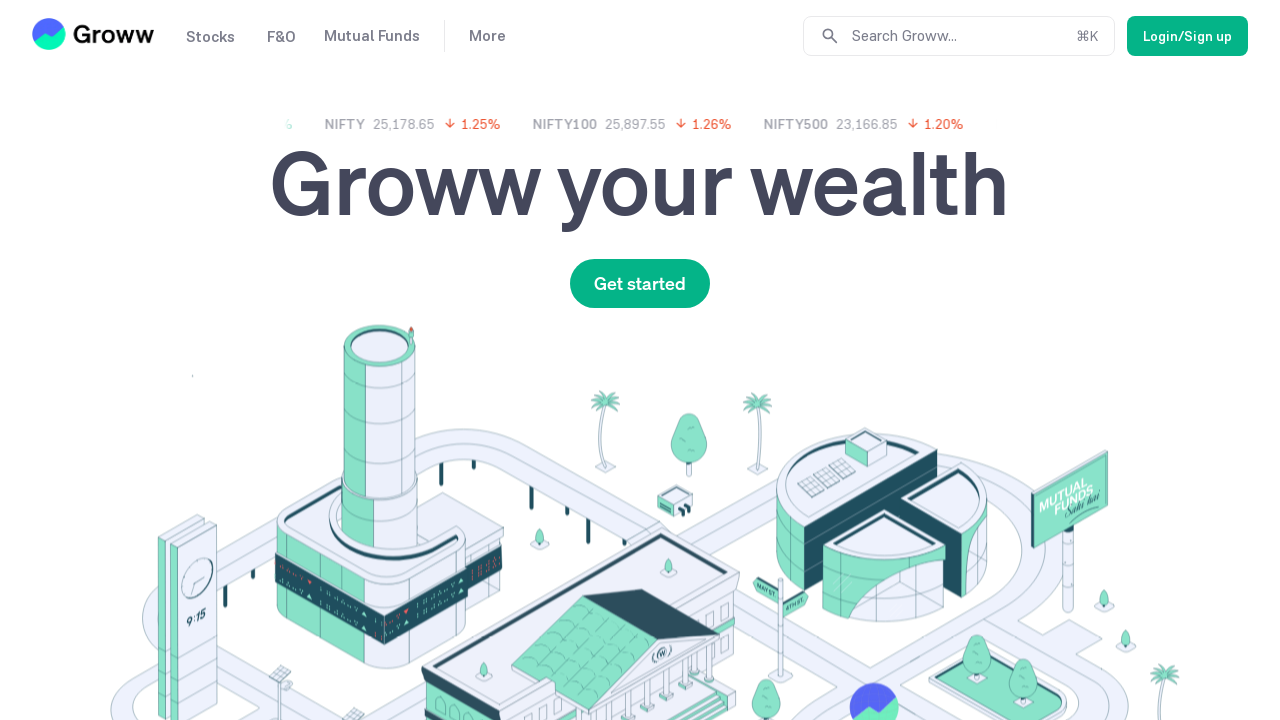

Browser window maximized to 1920x1080
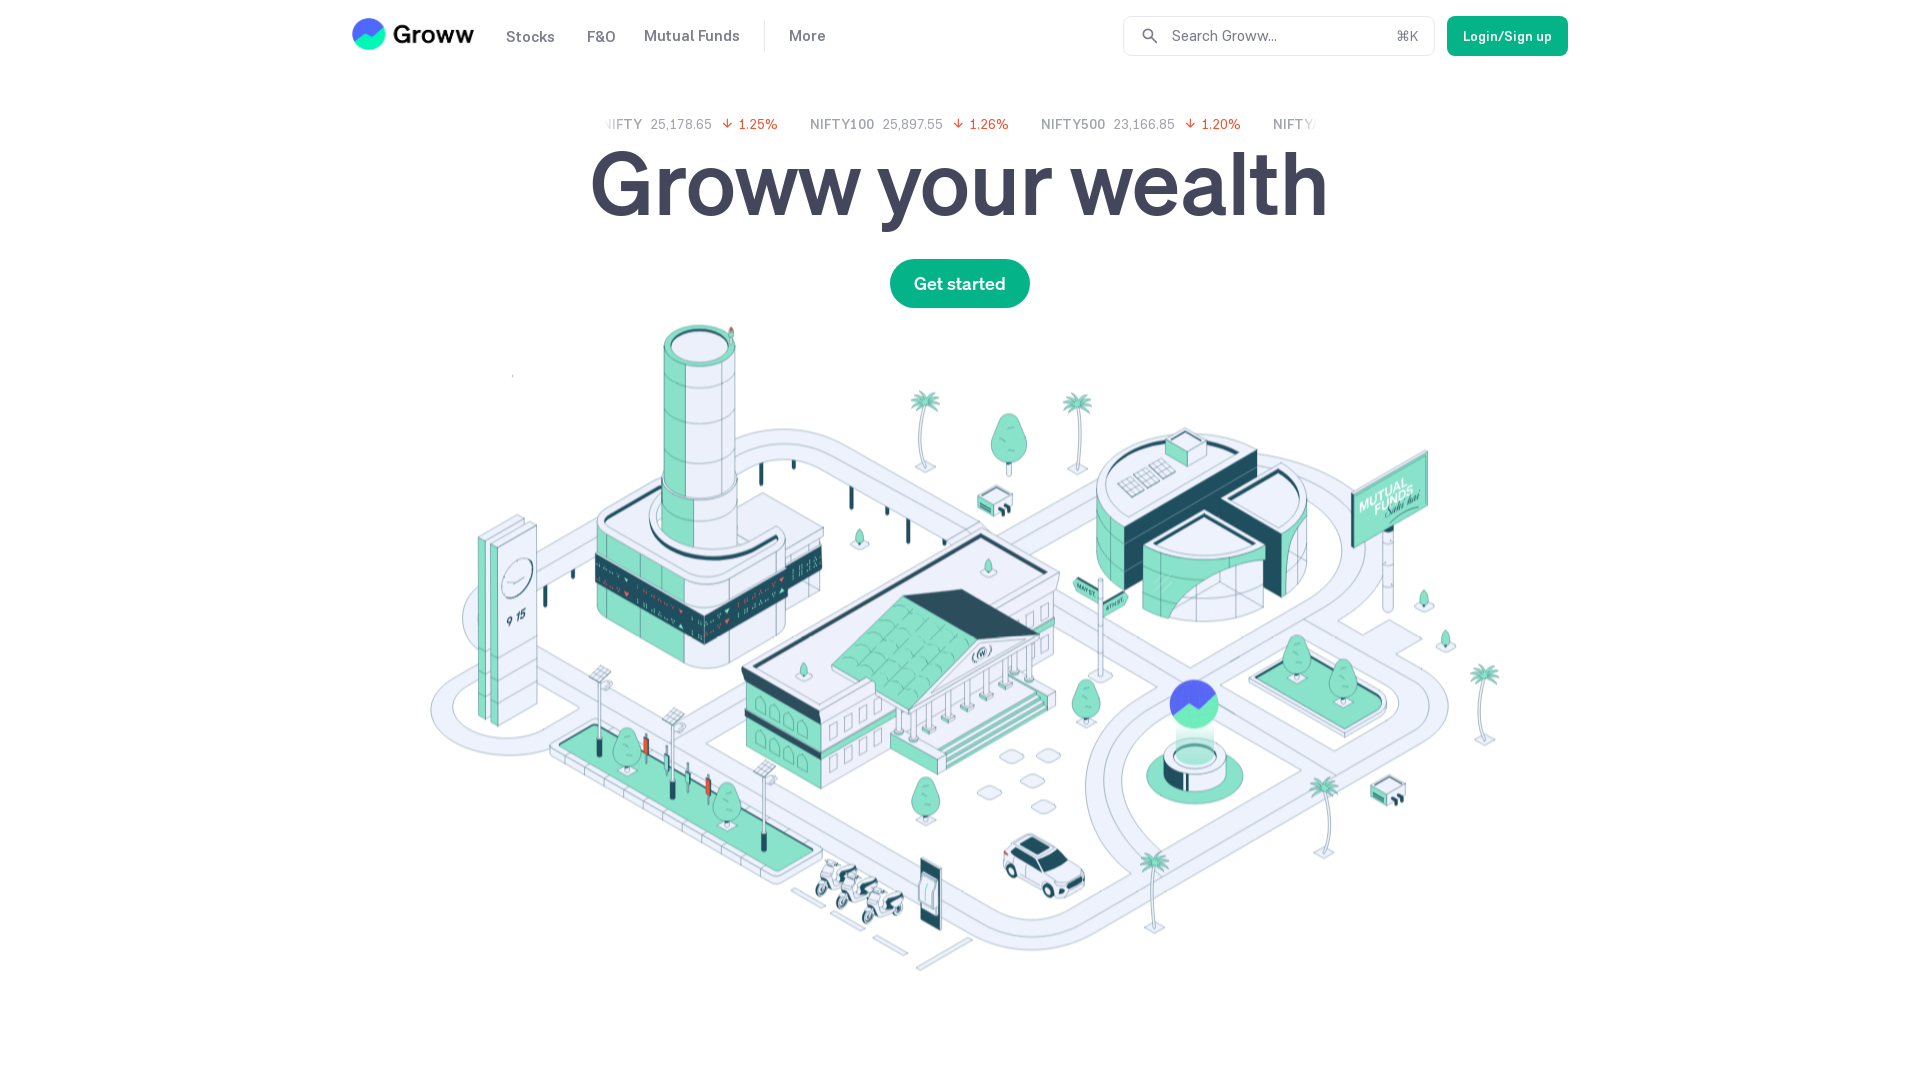

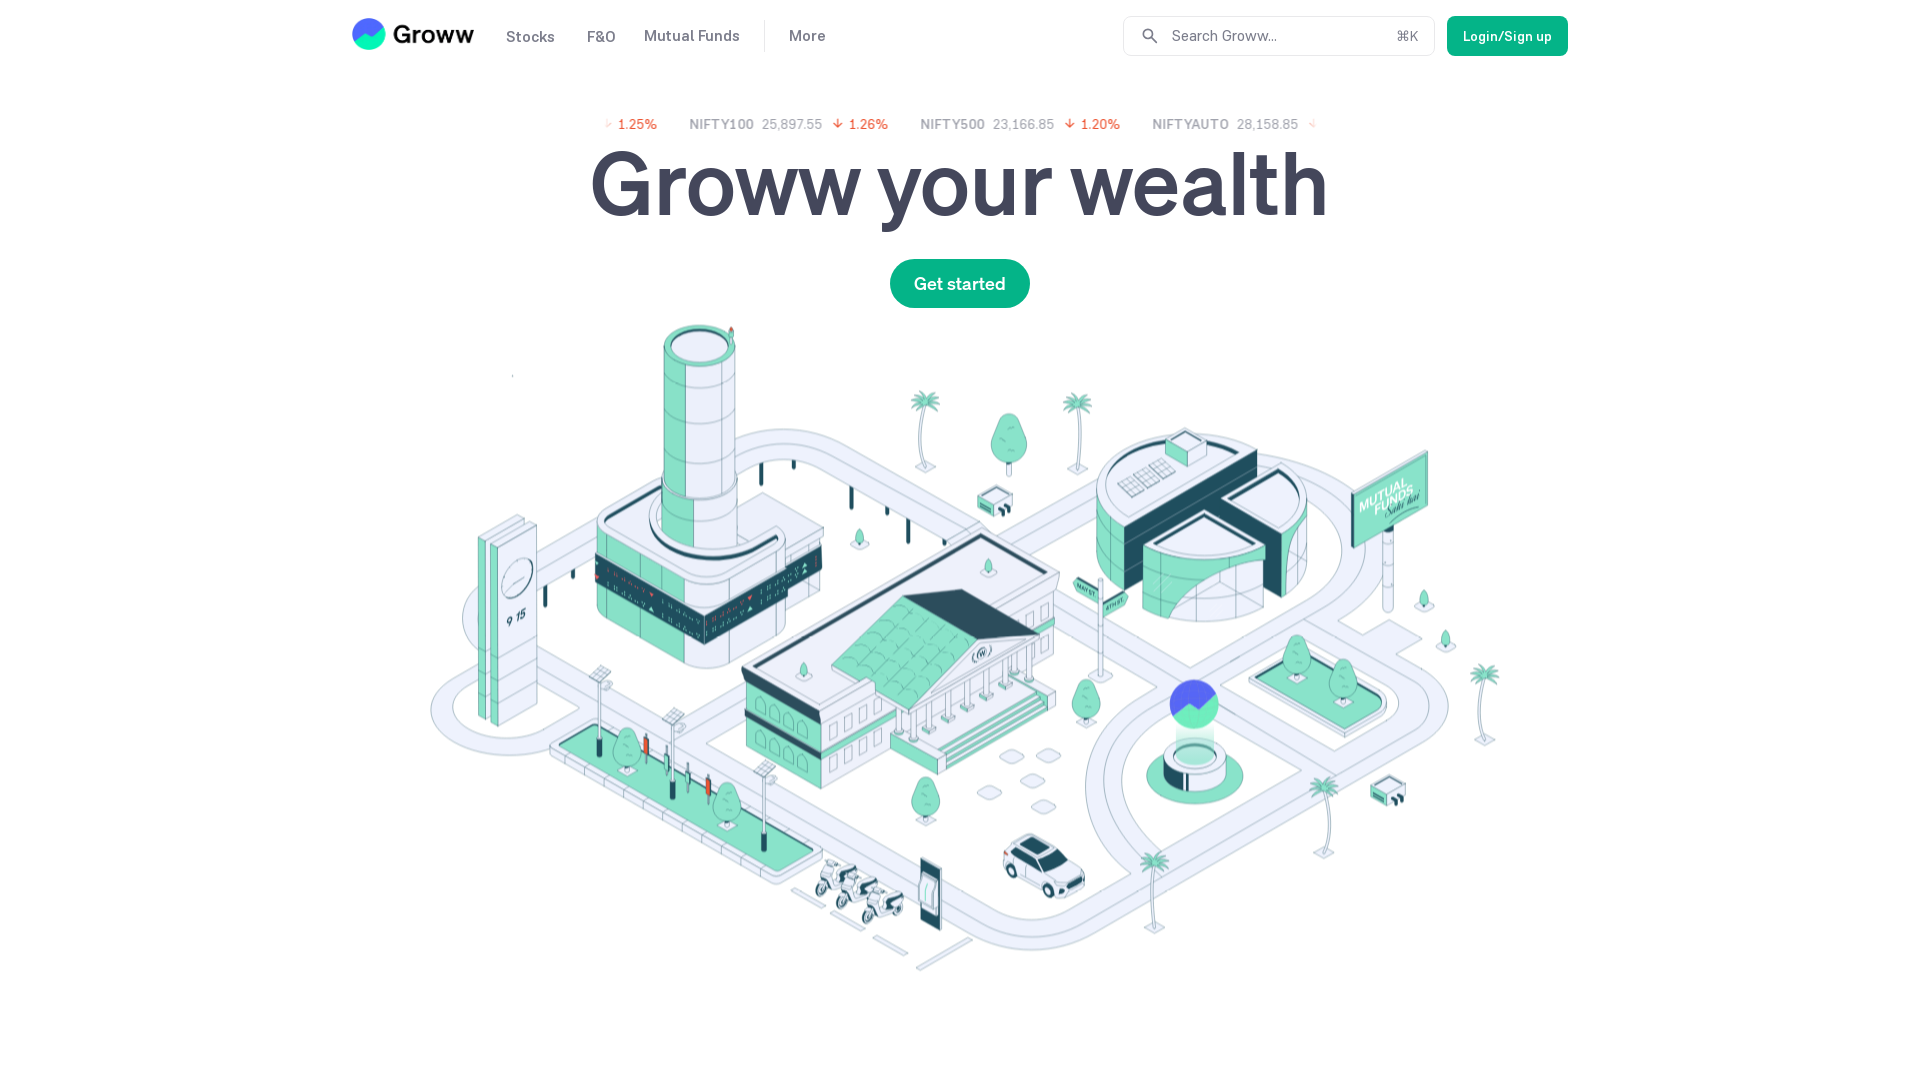